Tests table sorting functionality by clicking the "Due" column header twice to sort in descending order and verifying the column values are properly sorted.

Starting URL: http://the-internet.herokuapp.com/tables

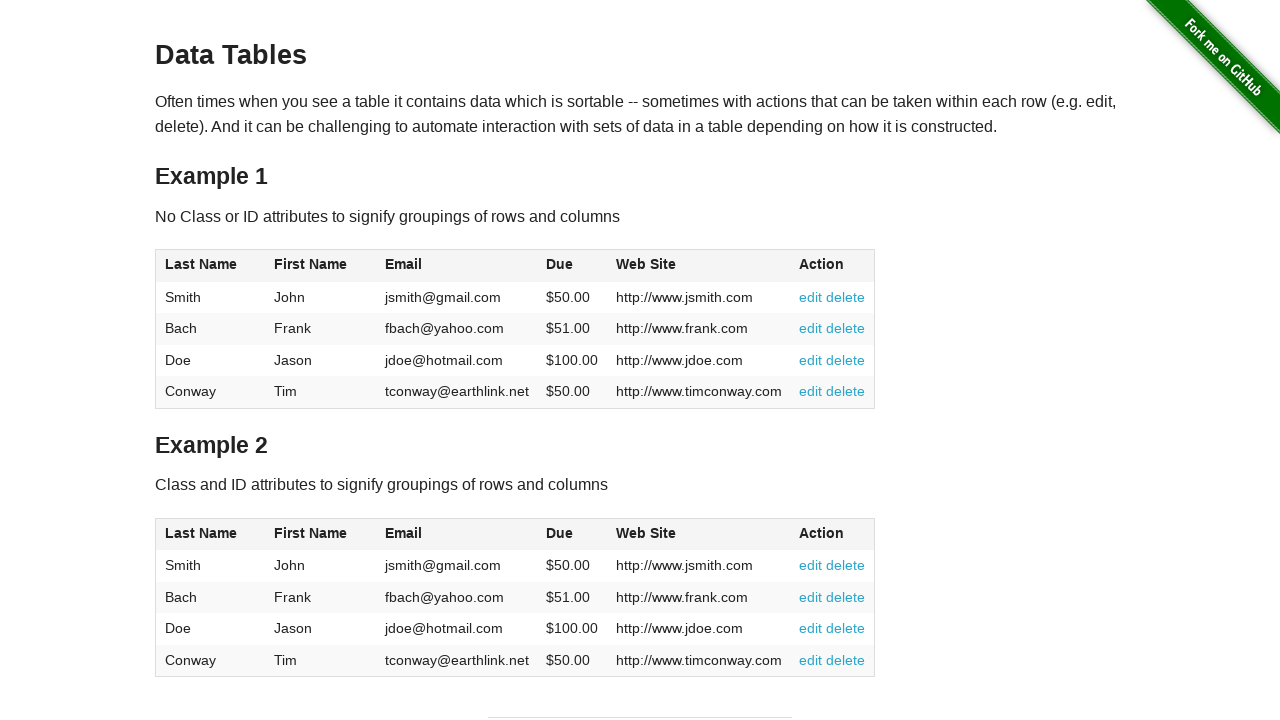

Clicked 'Due' column header first time for ascending order at (572, 266) on #table1 thead tr th:nth-of-type(4)
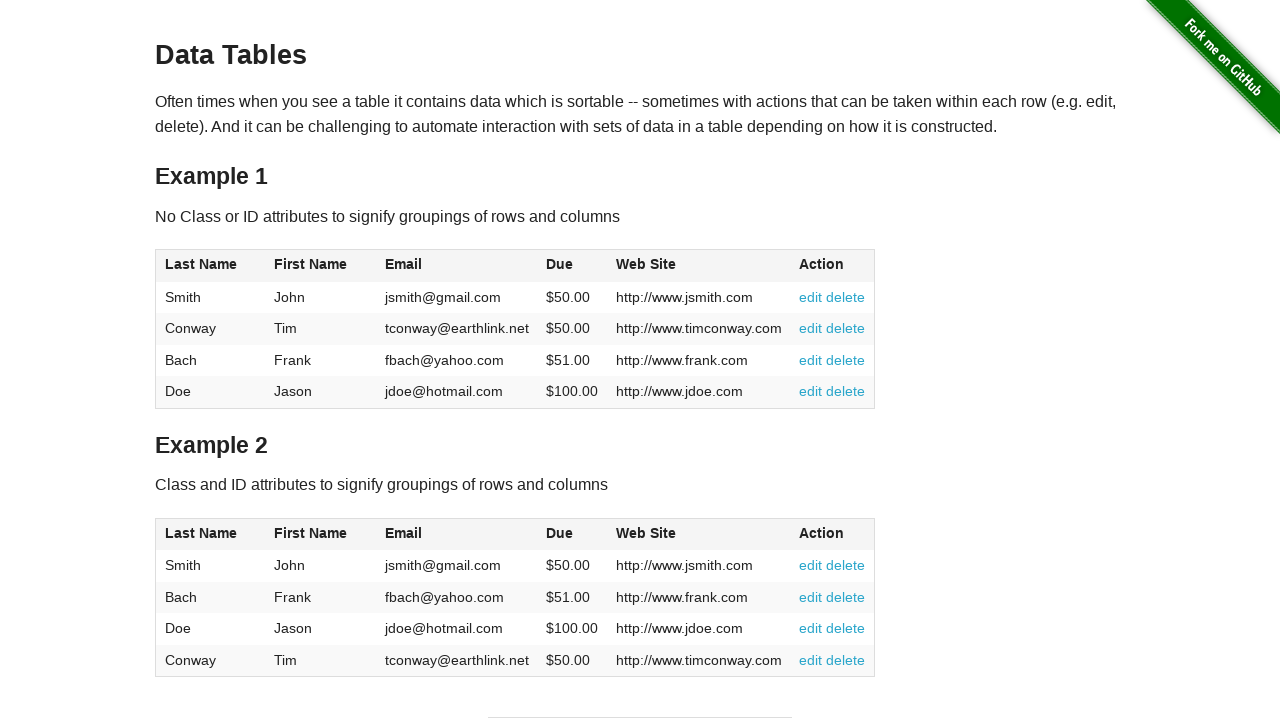

Clicked 'Due' column header second time for descending order at (572, 266) on #table1 thead tr th:nth-of-type(4)
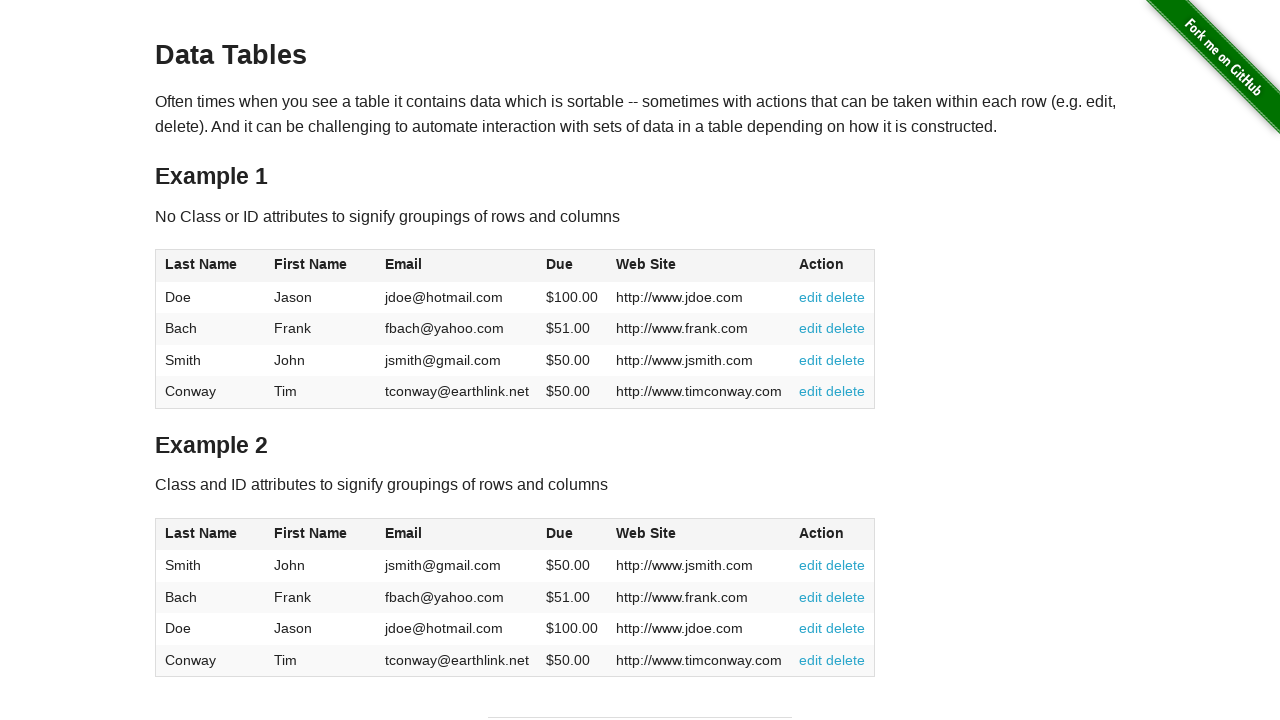

Table updated and Due column values are visible
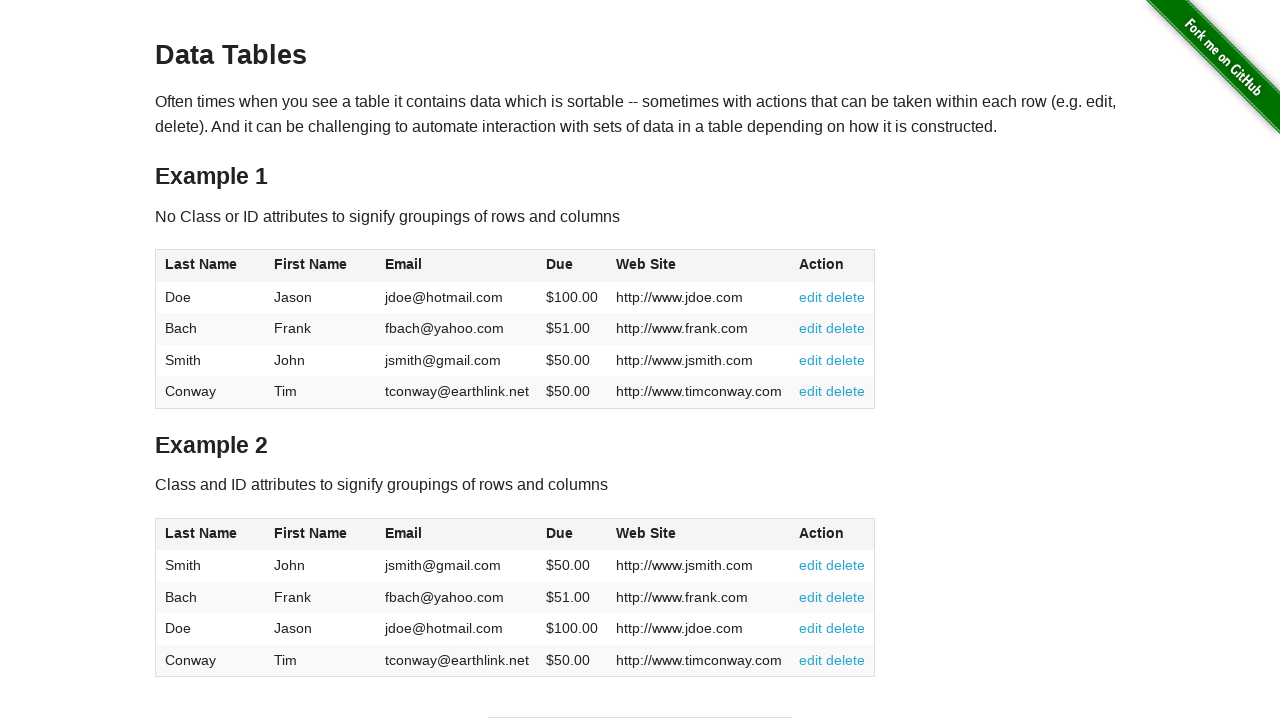

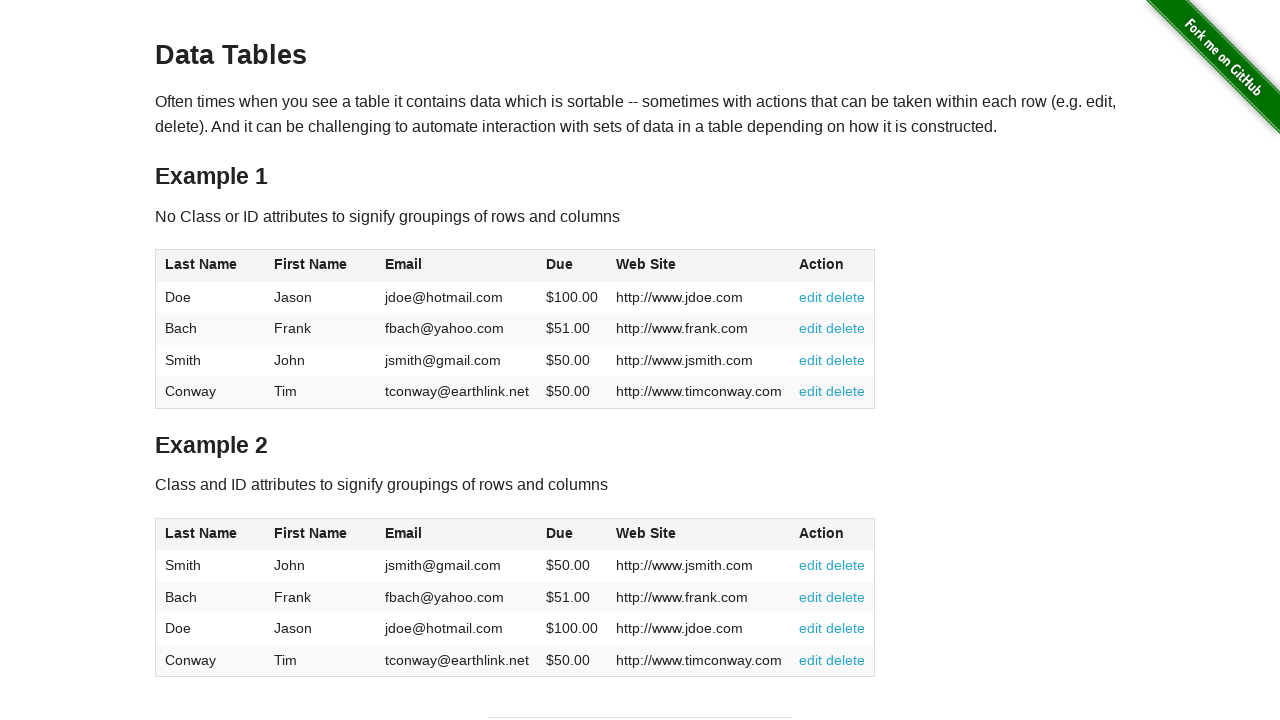